Verifies the text content in the top section of the page including headings and descriptions

Starting URL: https://cleverbots.ru/

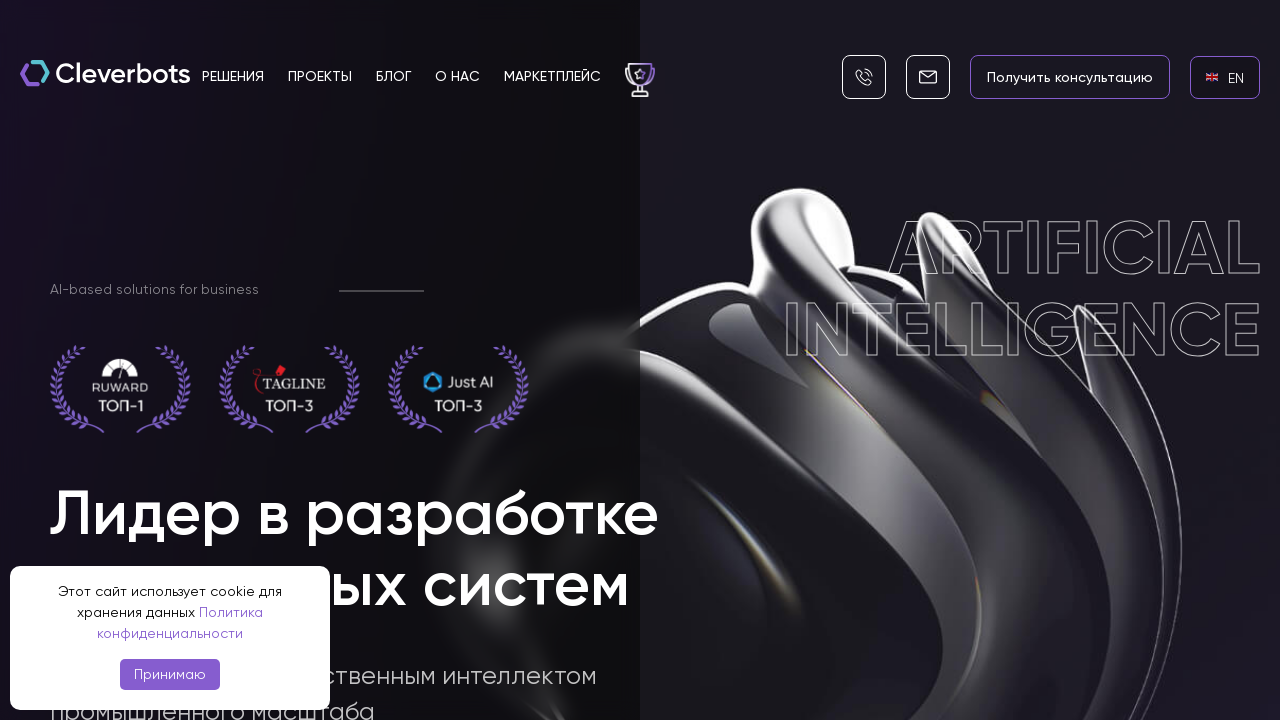

Clicked on English language link at (1225, 77) on internal:role=link[name="en EN"i]
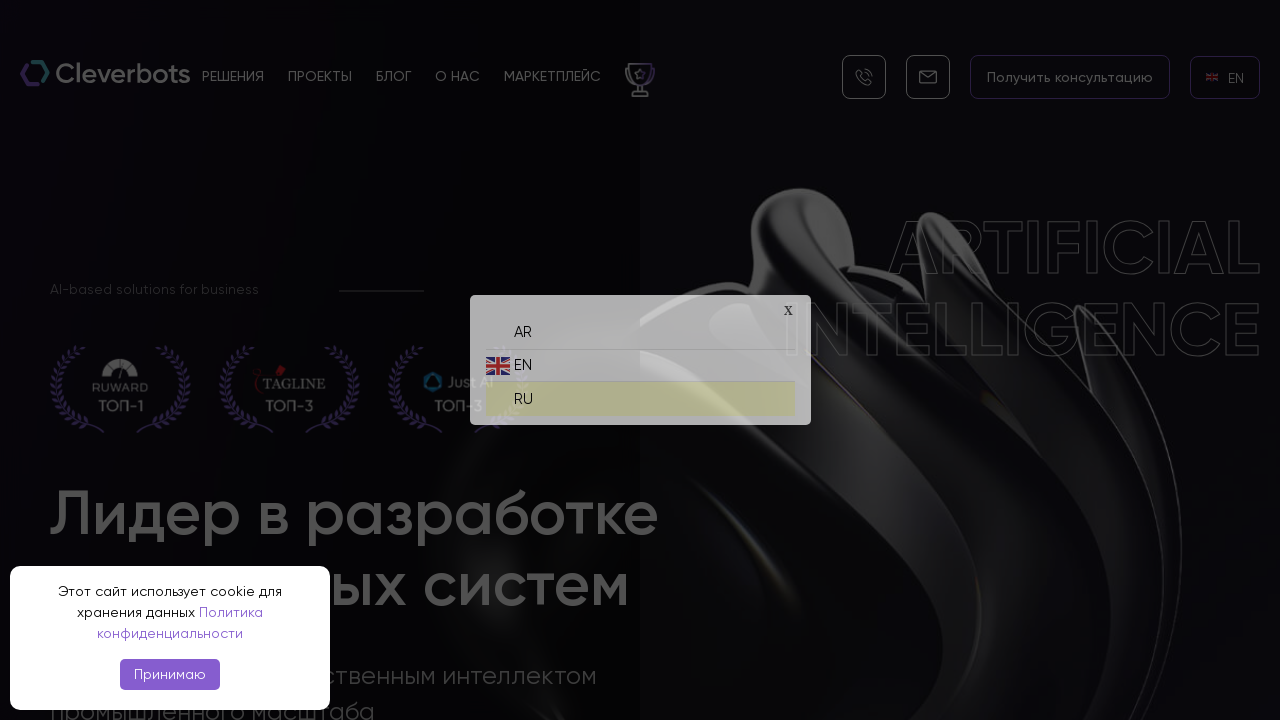

Clicked on Russian language link at (640, 394) on internal:role=link[name="ru RU"i]
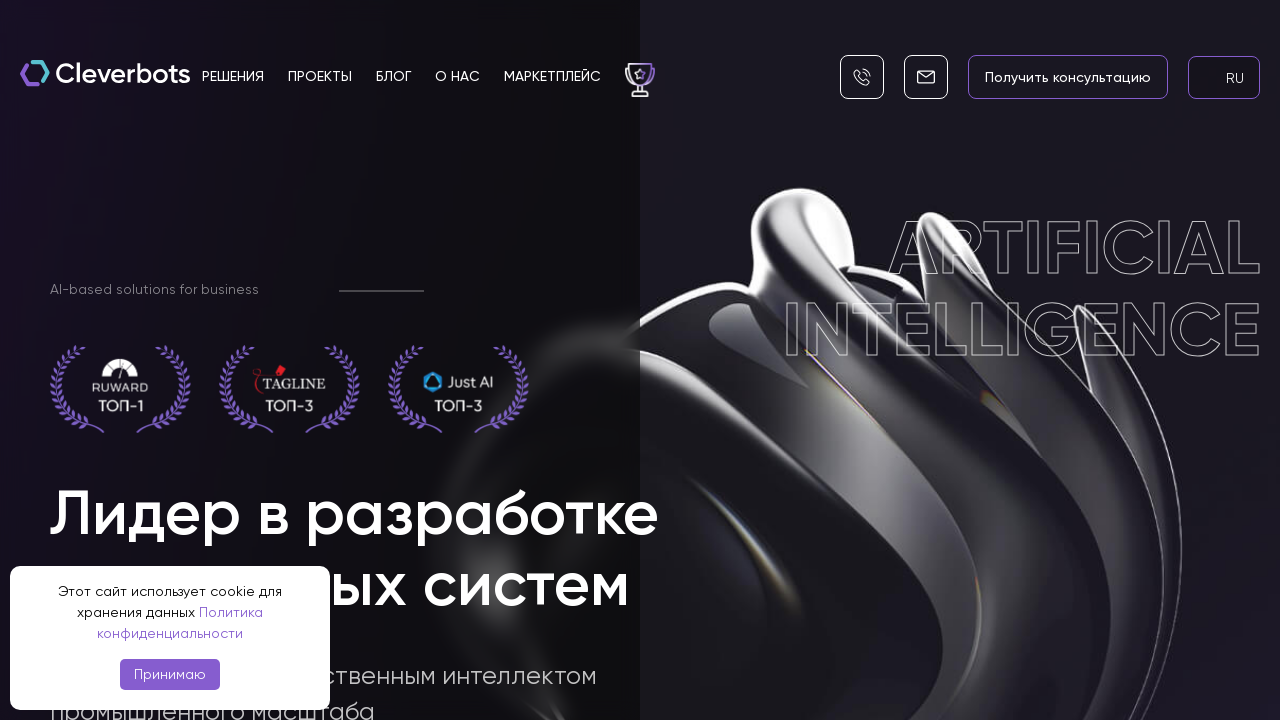

Waited for 'artificial intelligence' text to appear
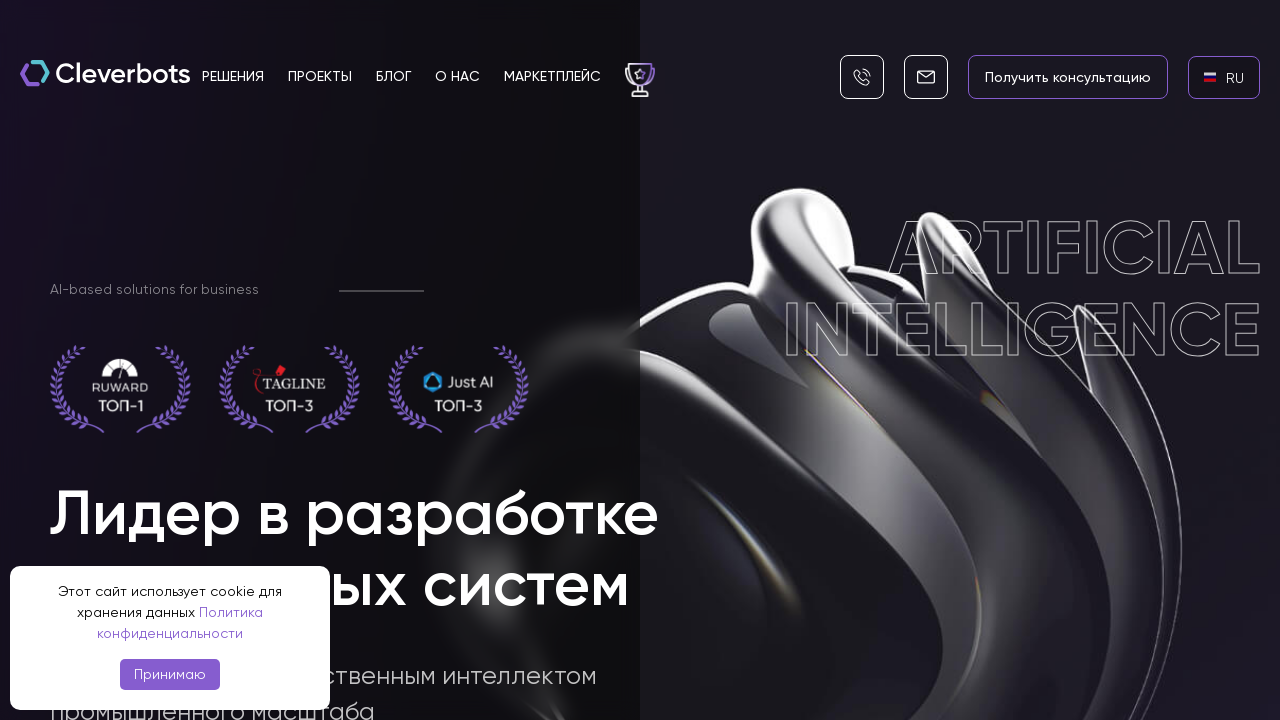

Waited for 'AI-based solutions for' text to appear
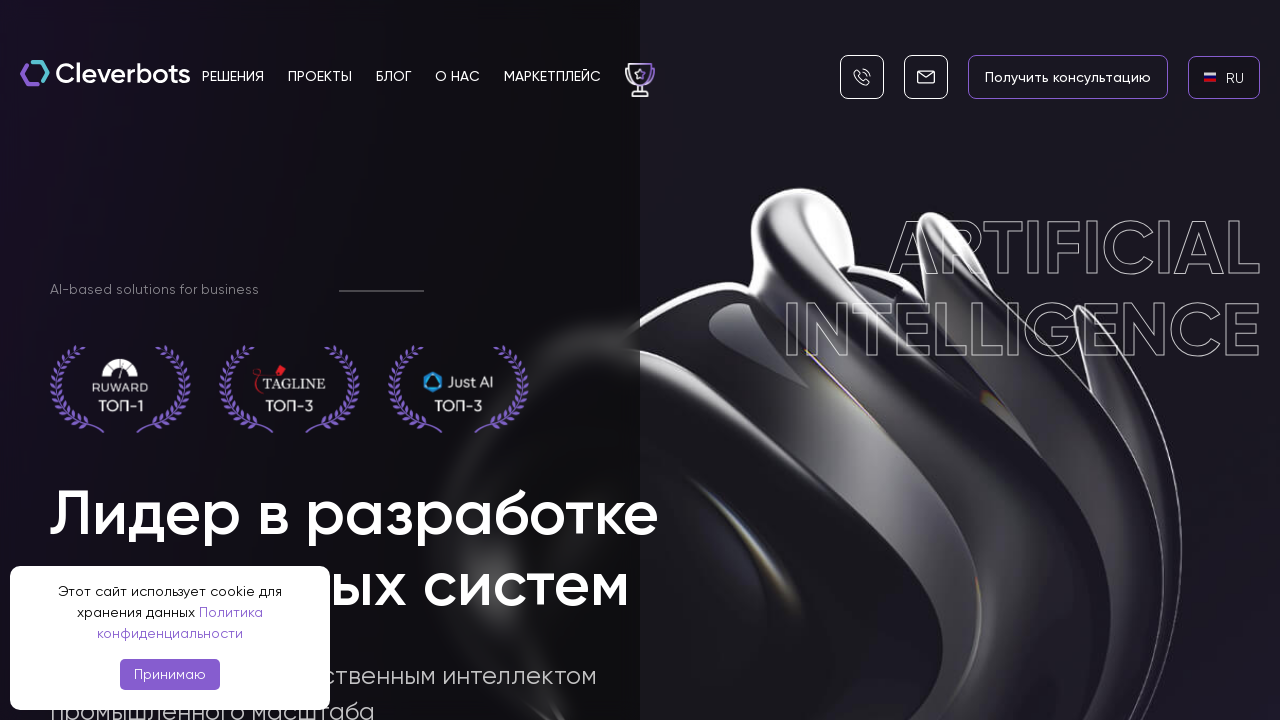

Waited for heading with text 'Лидер в разработке диалоговых систем' to appear
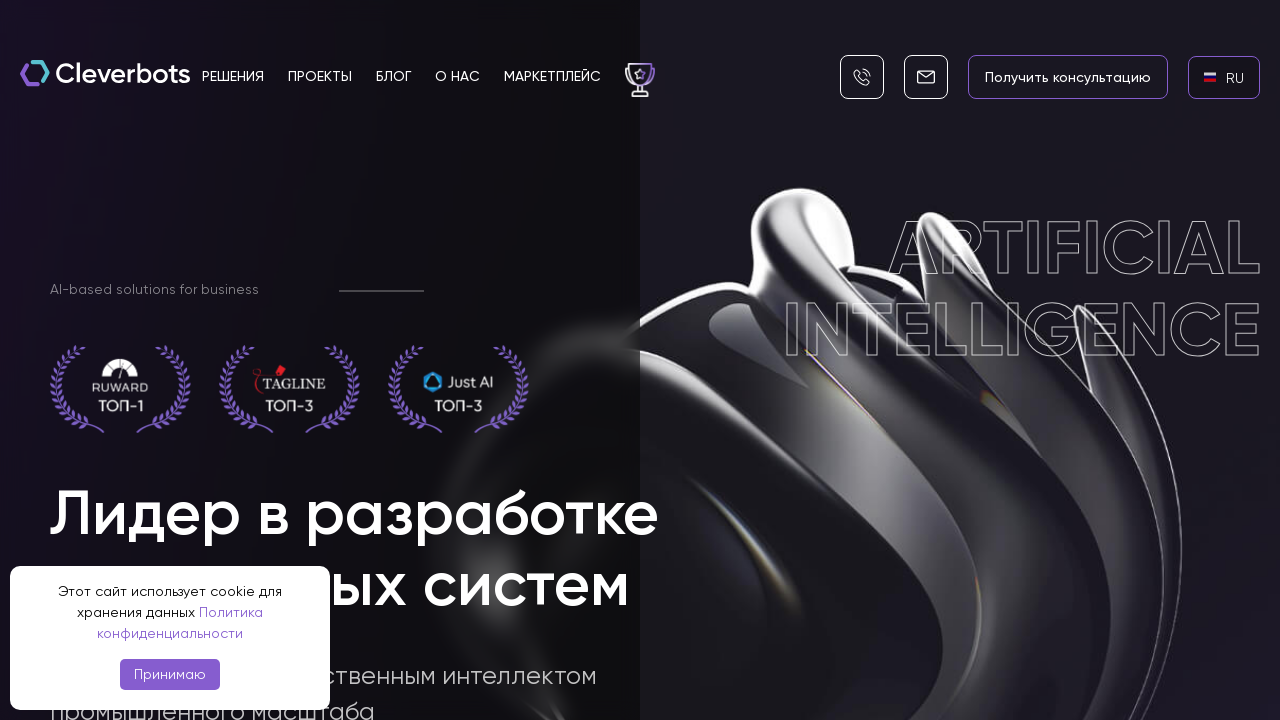

Waited for description text 'Создаём ботов с искусственным интеллектом промышленного масштаба' to appear
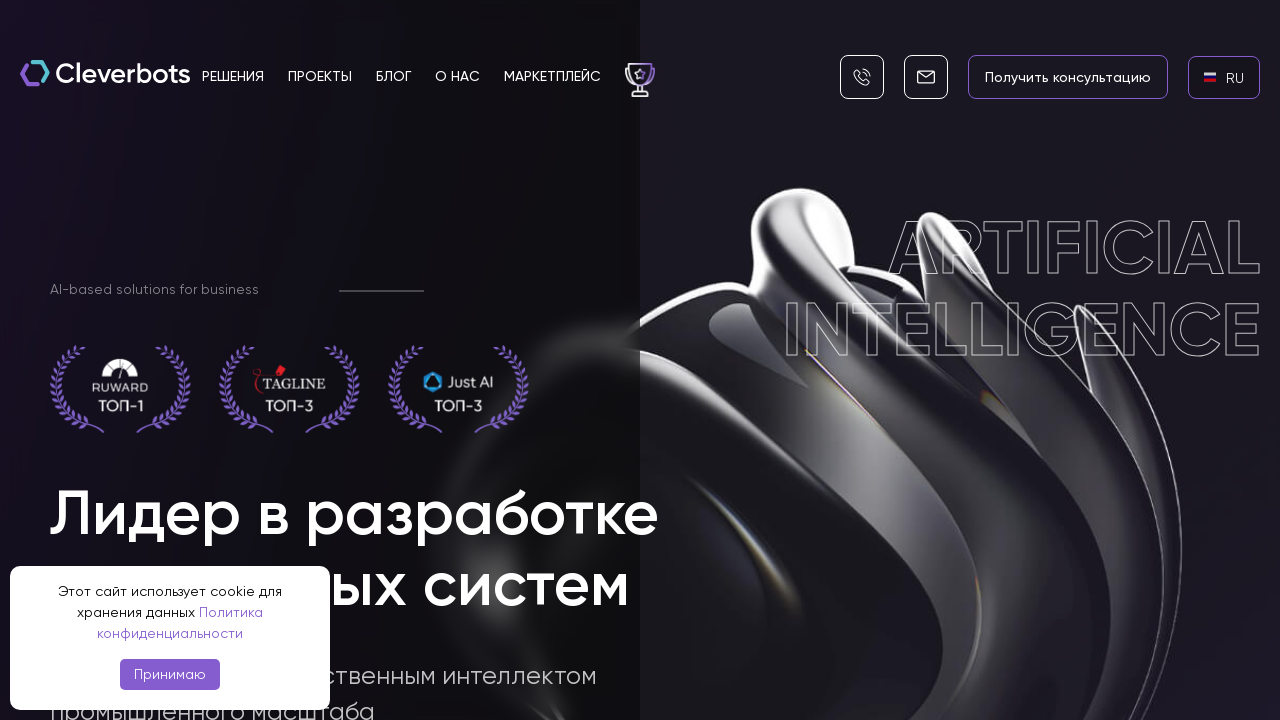

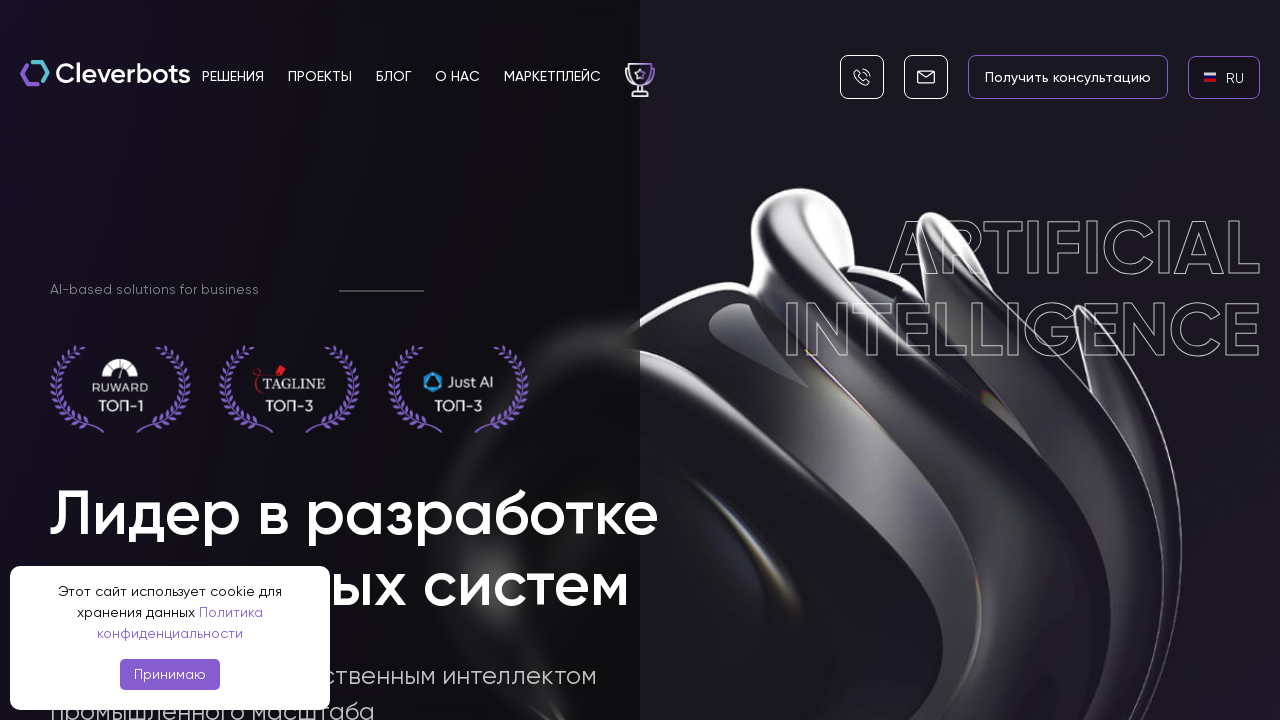